Tests interaction with a jQuery combo tree dropdown by clicking on the third dropdown input and selecting "choice 1" from the available options

Starting URL: https://www.jqueryscript.net/demo/Drop-Down-Combo-Tree/

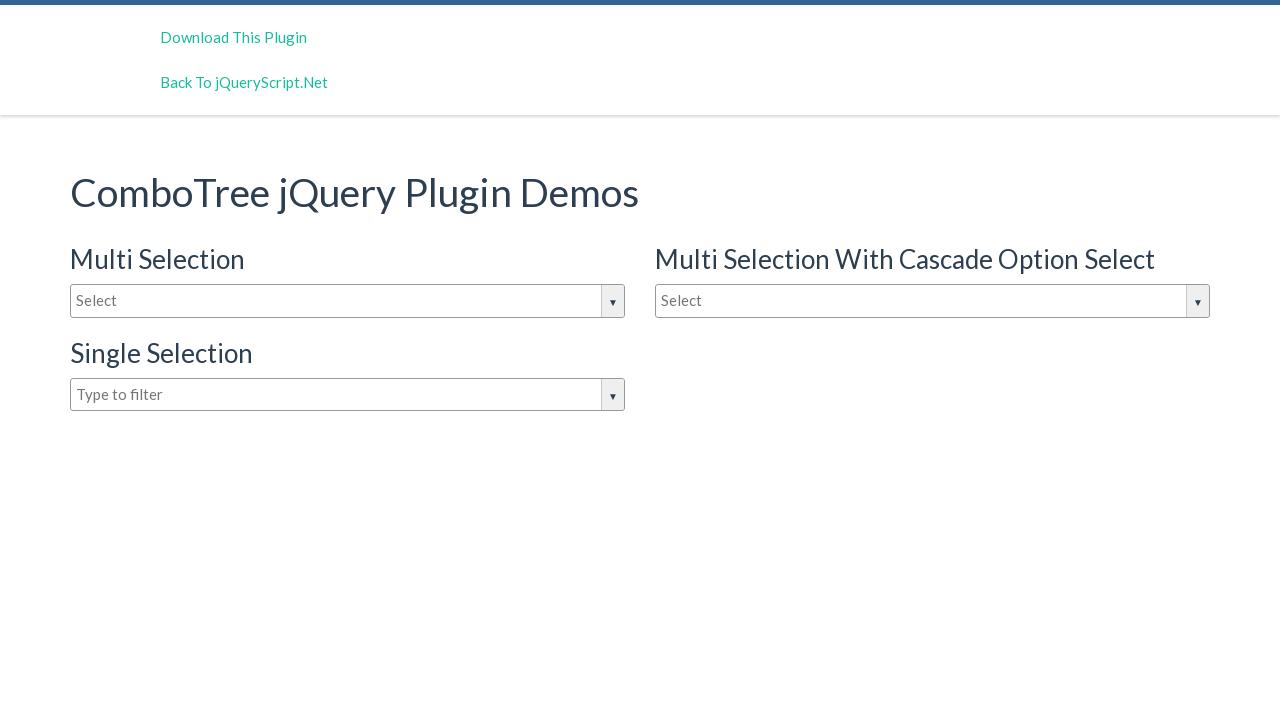

Clicked on the third combo tree input box to open dropdown at (348, 395) on (//input[@class='comboTreeInputBox'])[3]
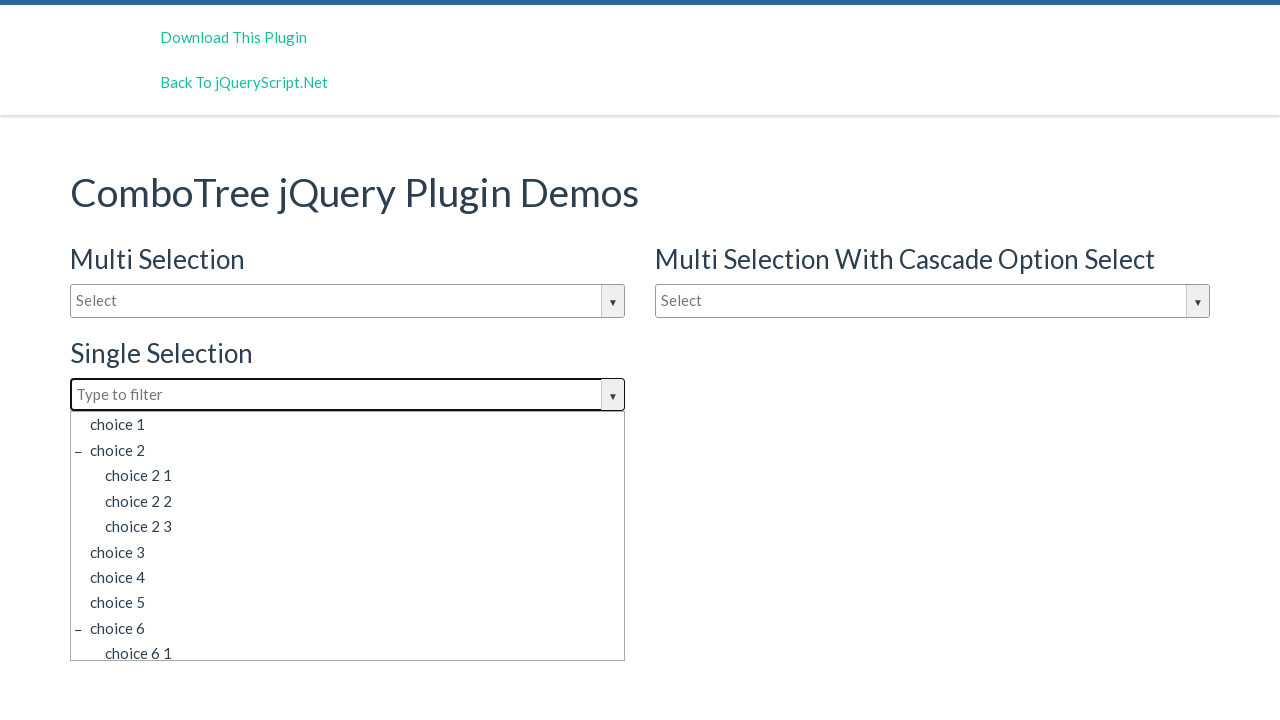

Dropdown options became visible
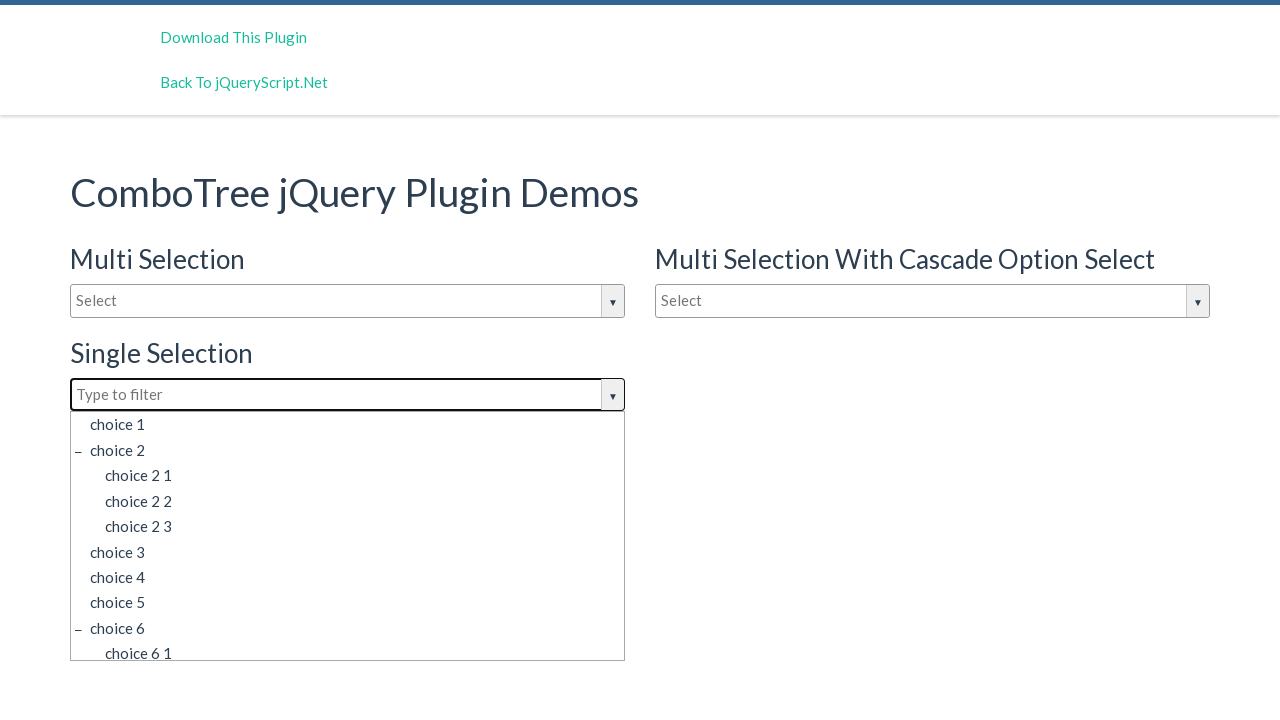

Selected 'choice 1' from the dropdown options at (348, 425) on (//div[@class='comboTreeDropDownContainer'])[3]/ul//li >> nth=0
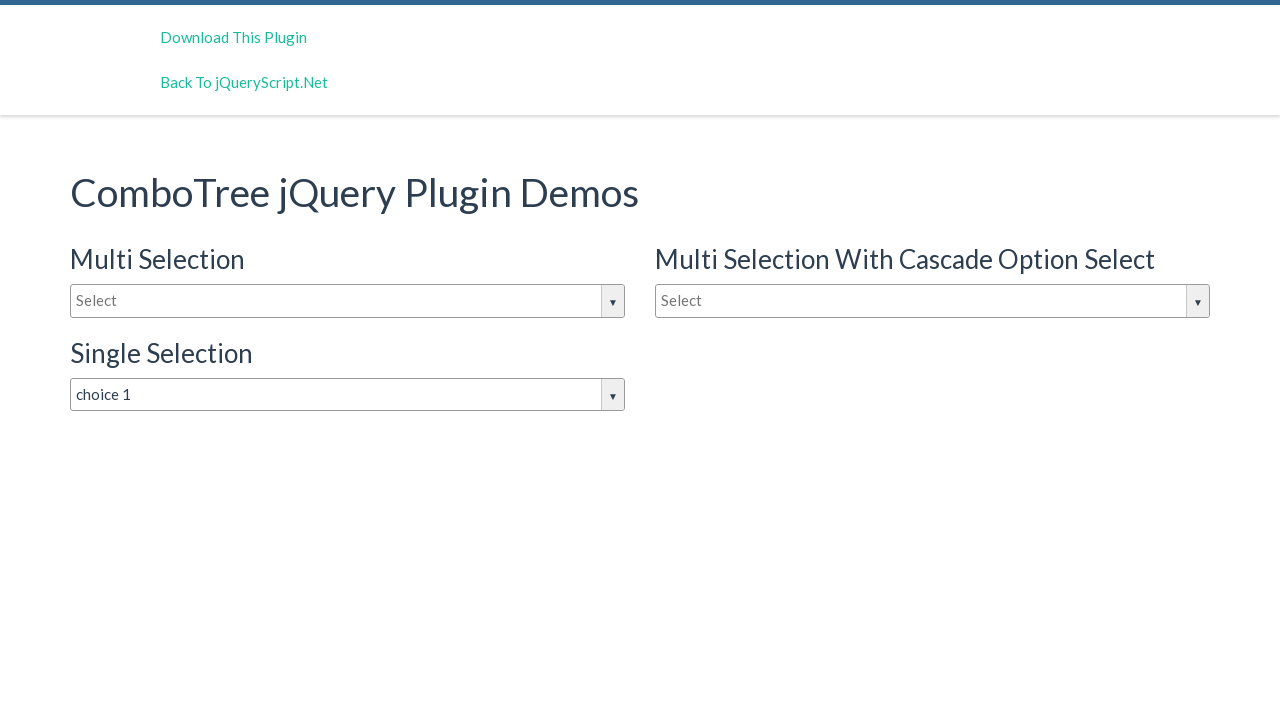

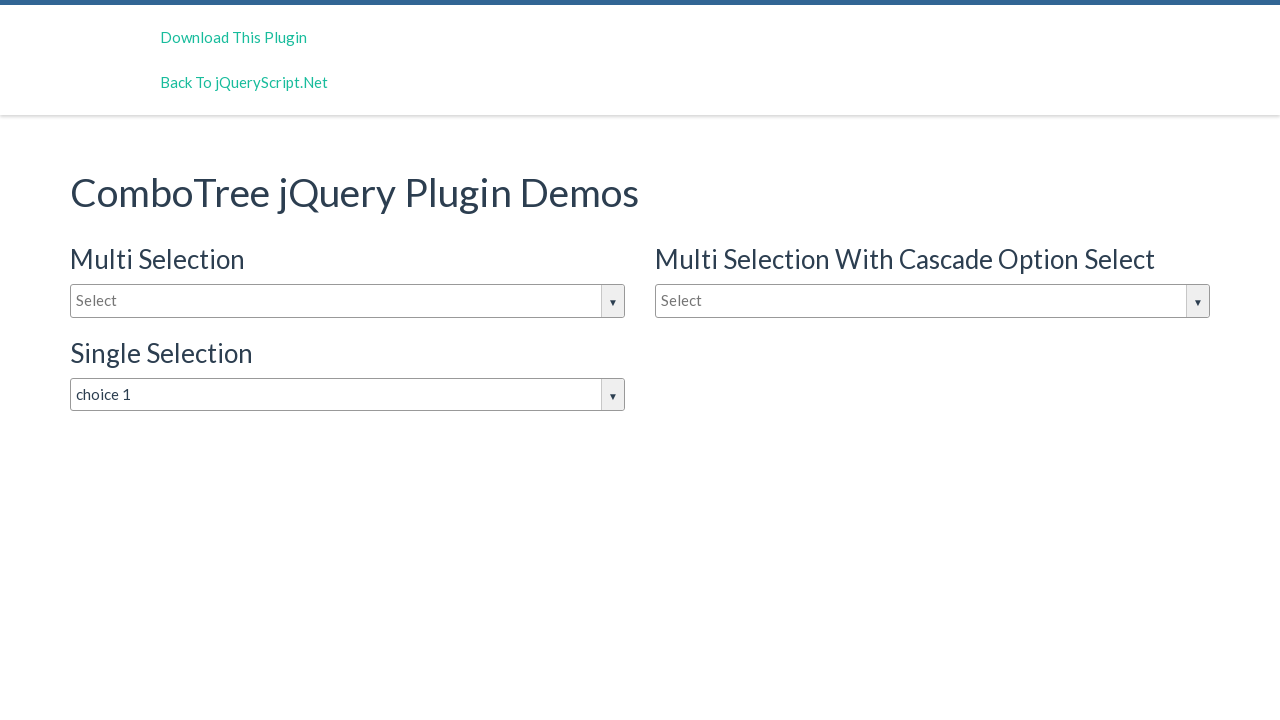